Tests various Selenium locator strategies on a web form by filling text fields, selecting dropdown options, toggling checkboxes and radio buttons, and clicking a navigation link

Starting URL: https://bonigarcia.dev/selenium-webdriver-java/web-form.html

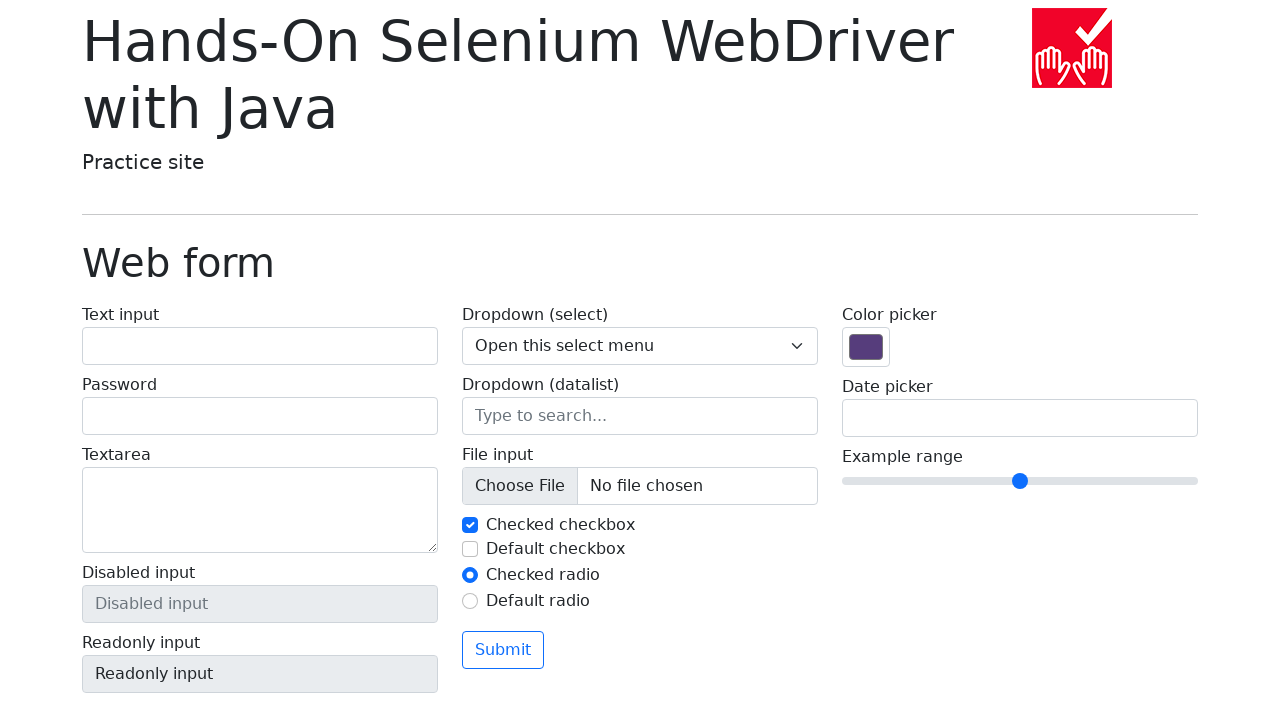

Filled text input field with 'inputTextForm' on #my-text-id
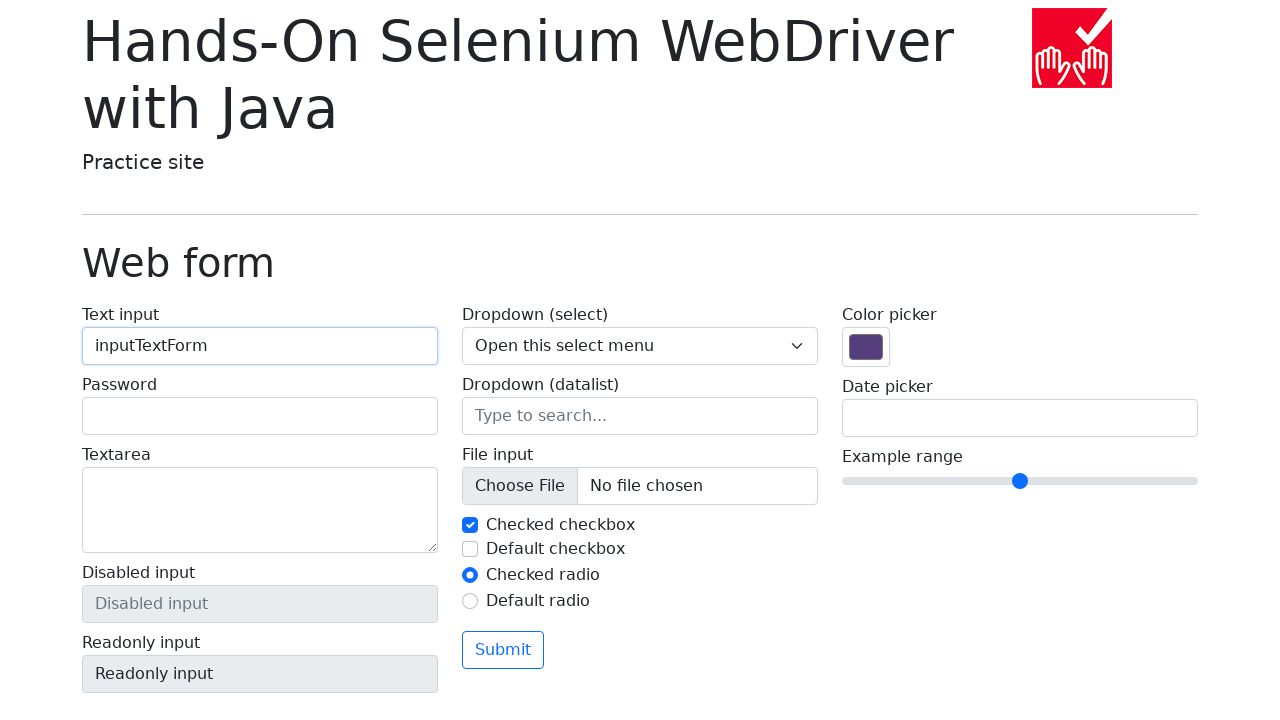

Filled password field with 'passwordForm' on [name='my-password']
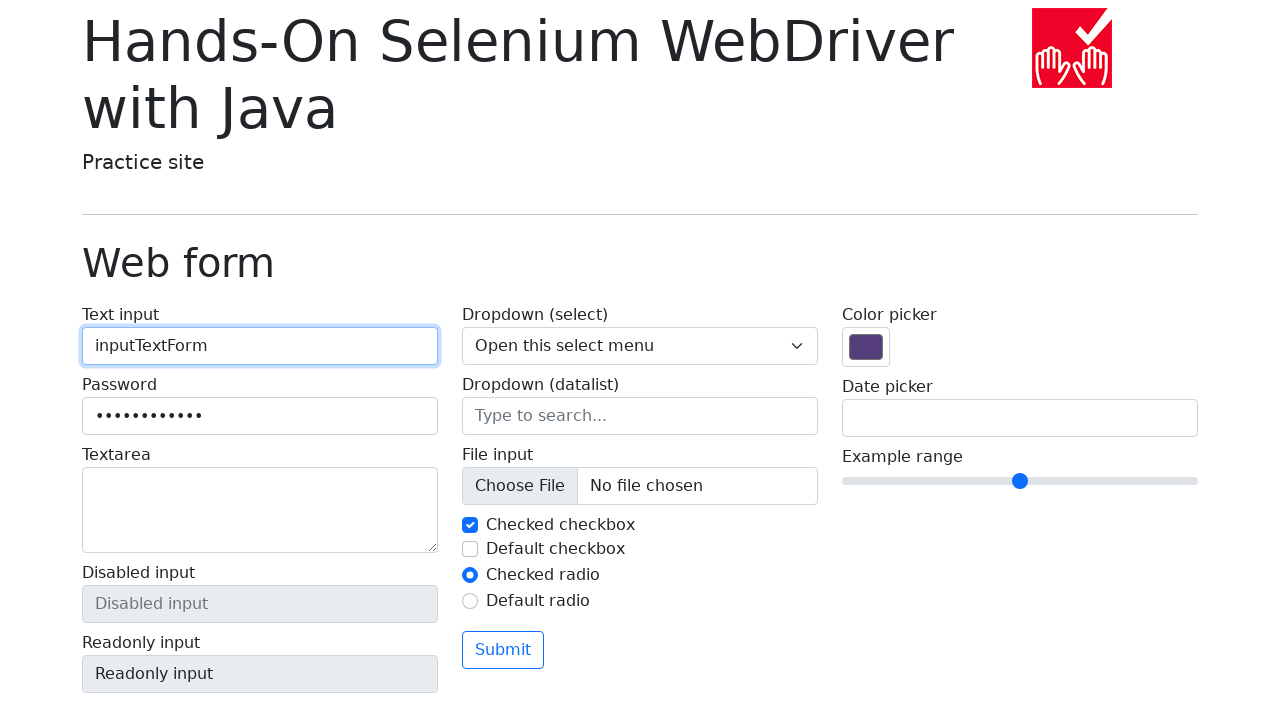

Filled textarea with 'my-textarea' on [name='my-textarea']
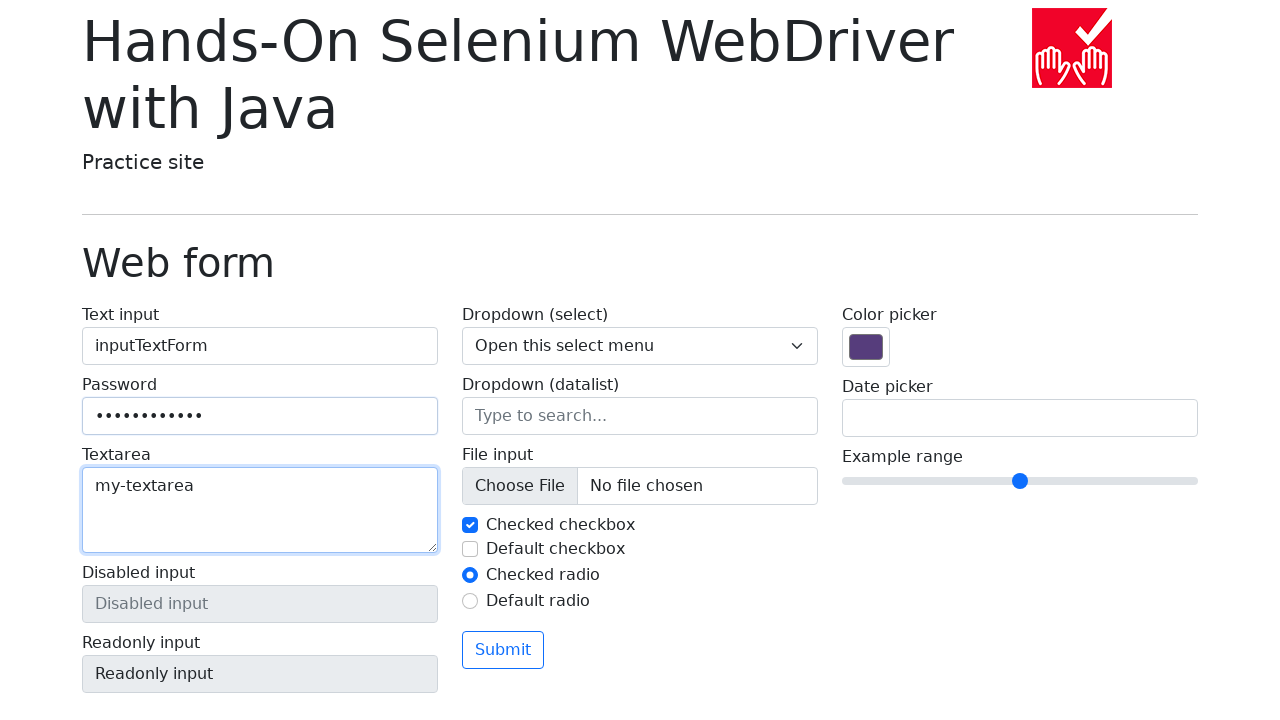

Selected 'Two' from dropdown menu on .form-select
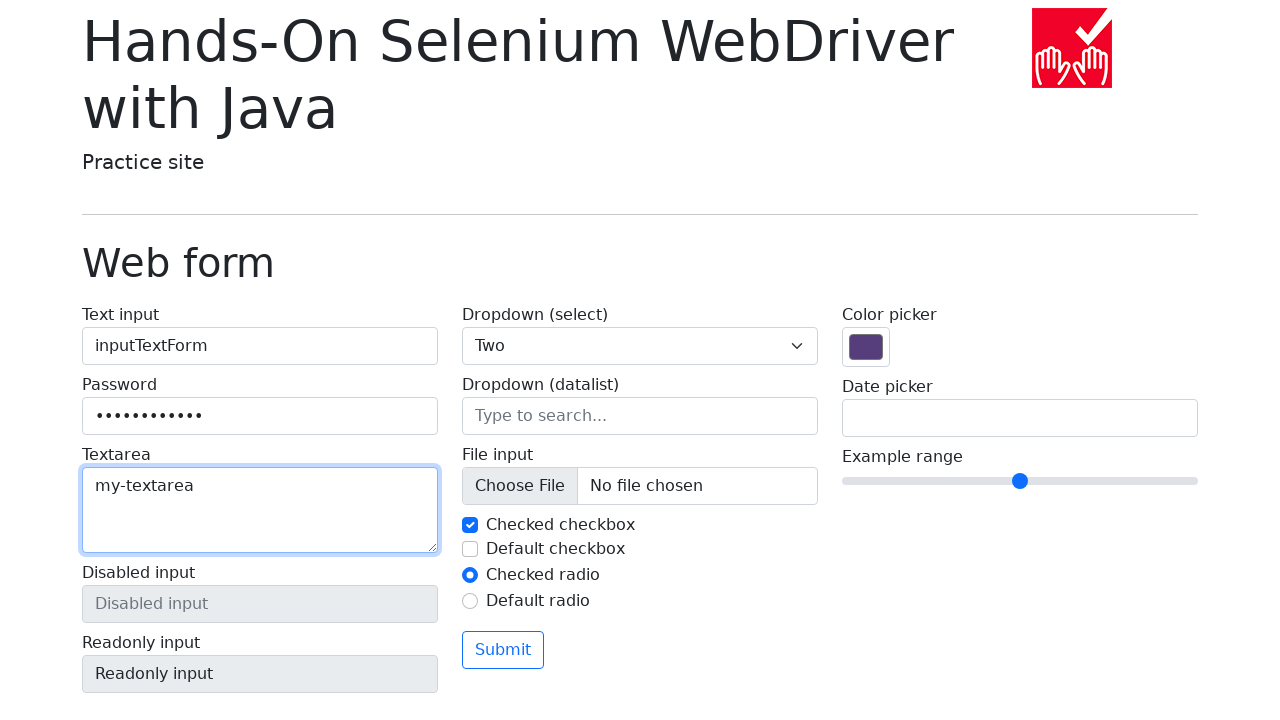

Unchecked the checkbox at (470, 525) on input[type='checkbox'][name='my-check']
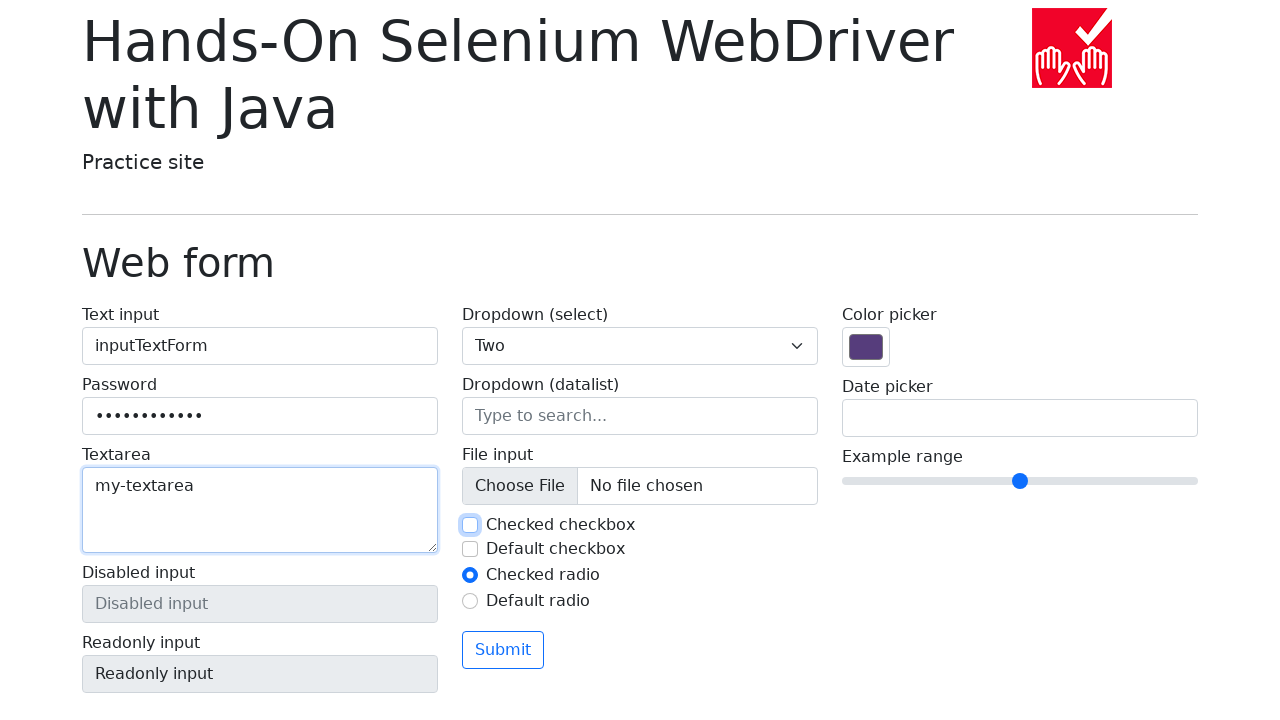

Clicked radio button at (470, 575) on input[type='radio'][name='my-radio']
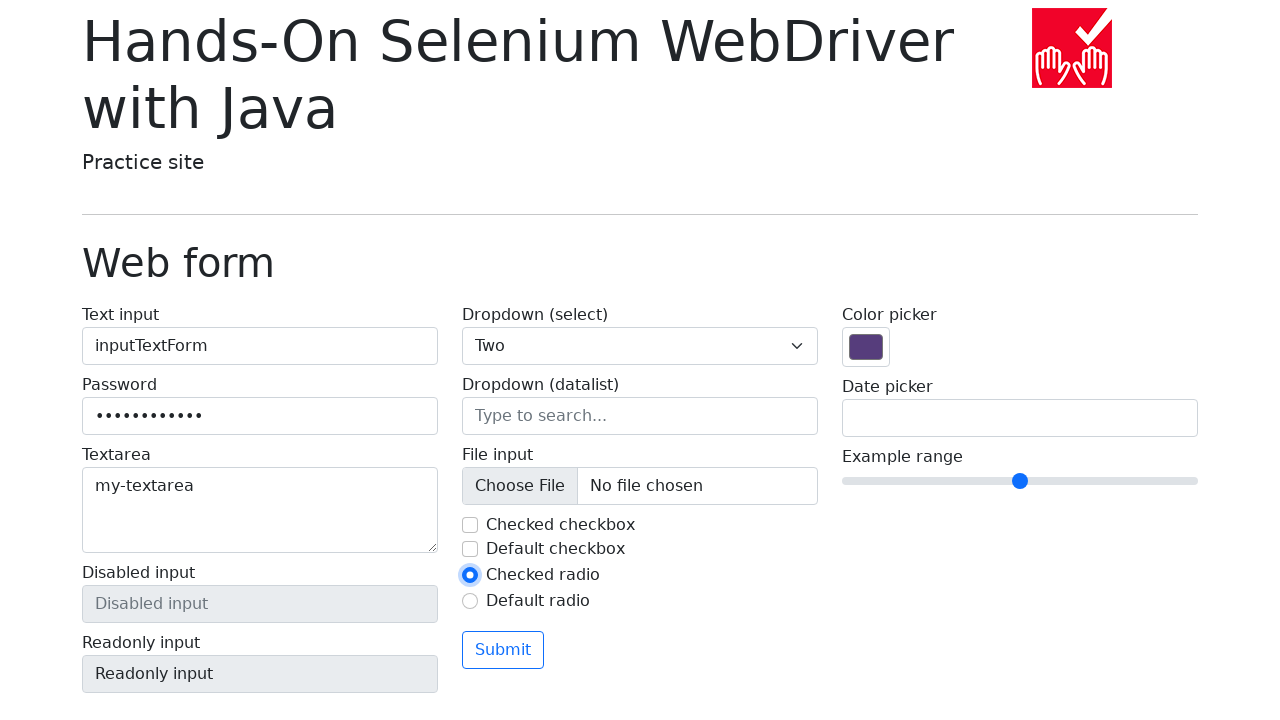

Clicked 'Return to index' link at (143, 711) on text=Return to index
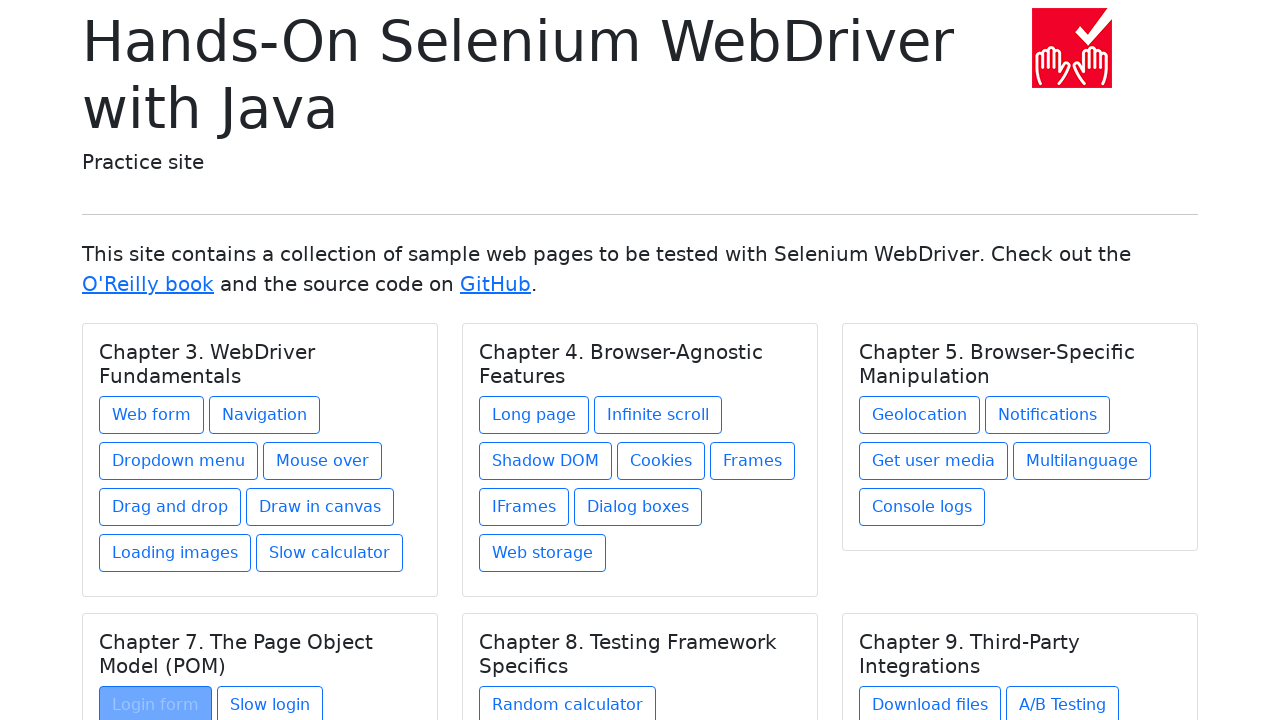

Navigation to index page completed
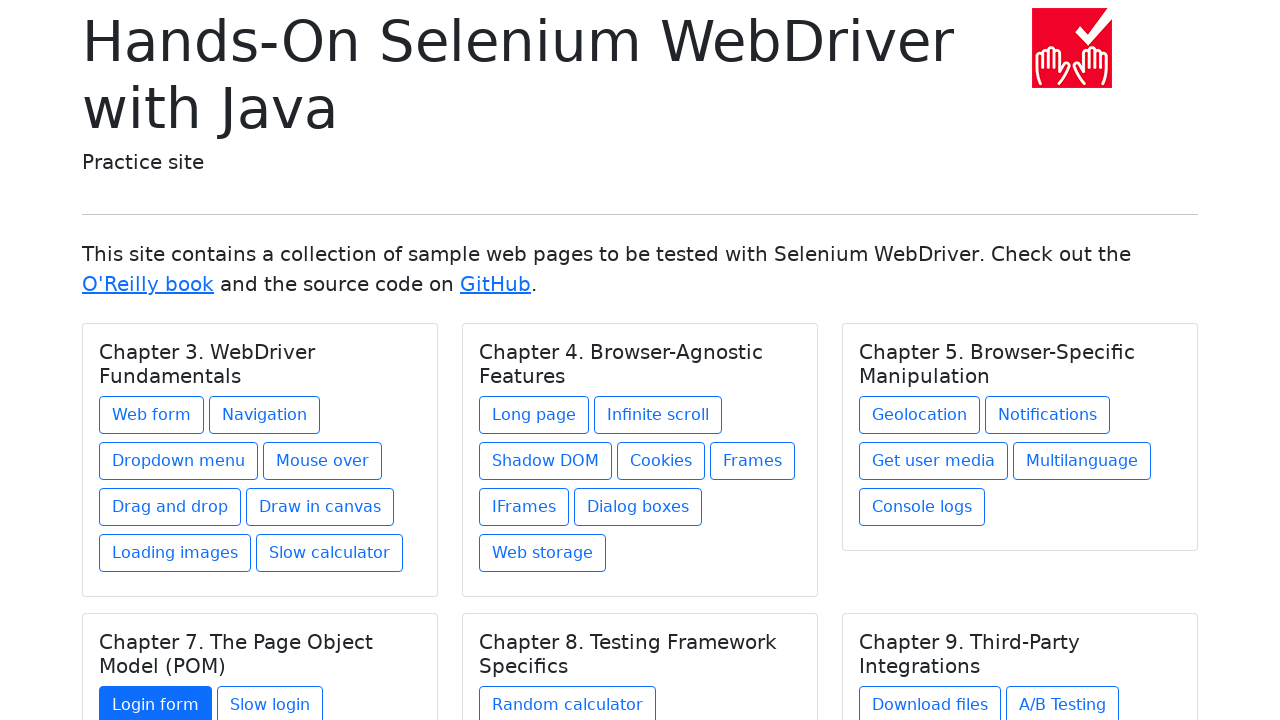

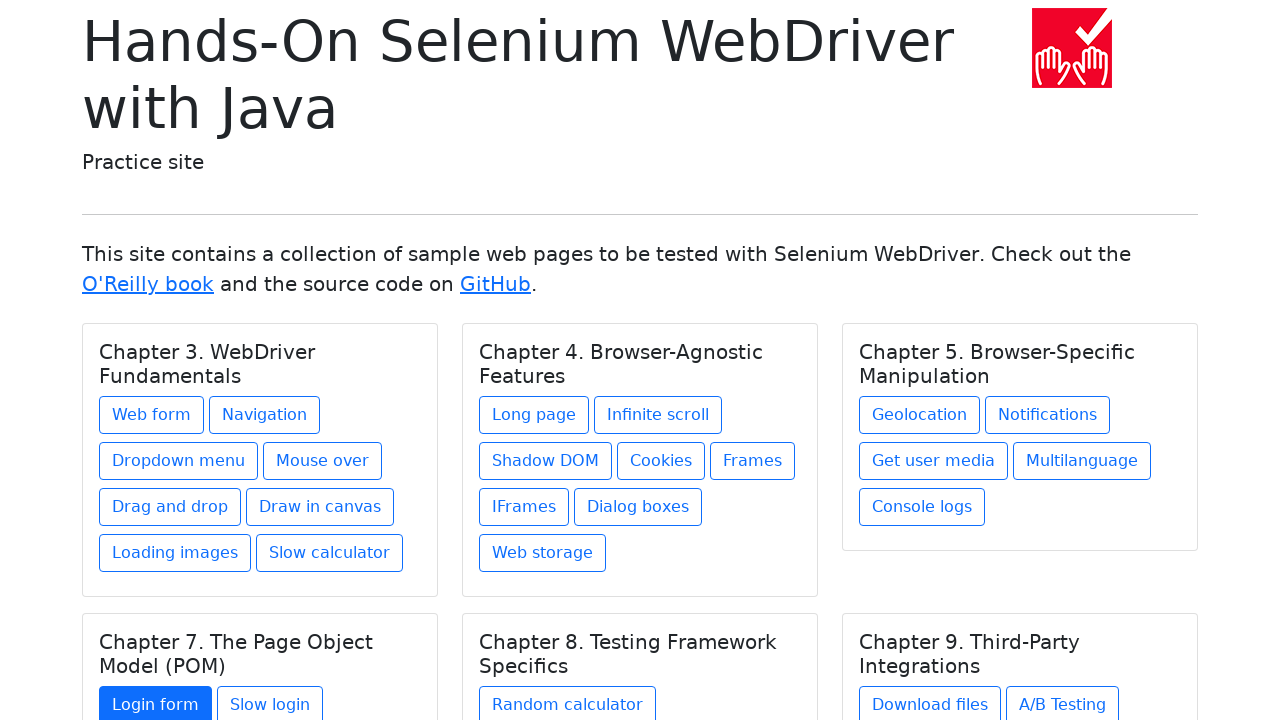